Tests dropdown selection by navigating to dropdown page and selecting Option 2

Starting URL: https://the-internet.herokuapp.com/

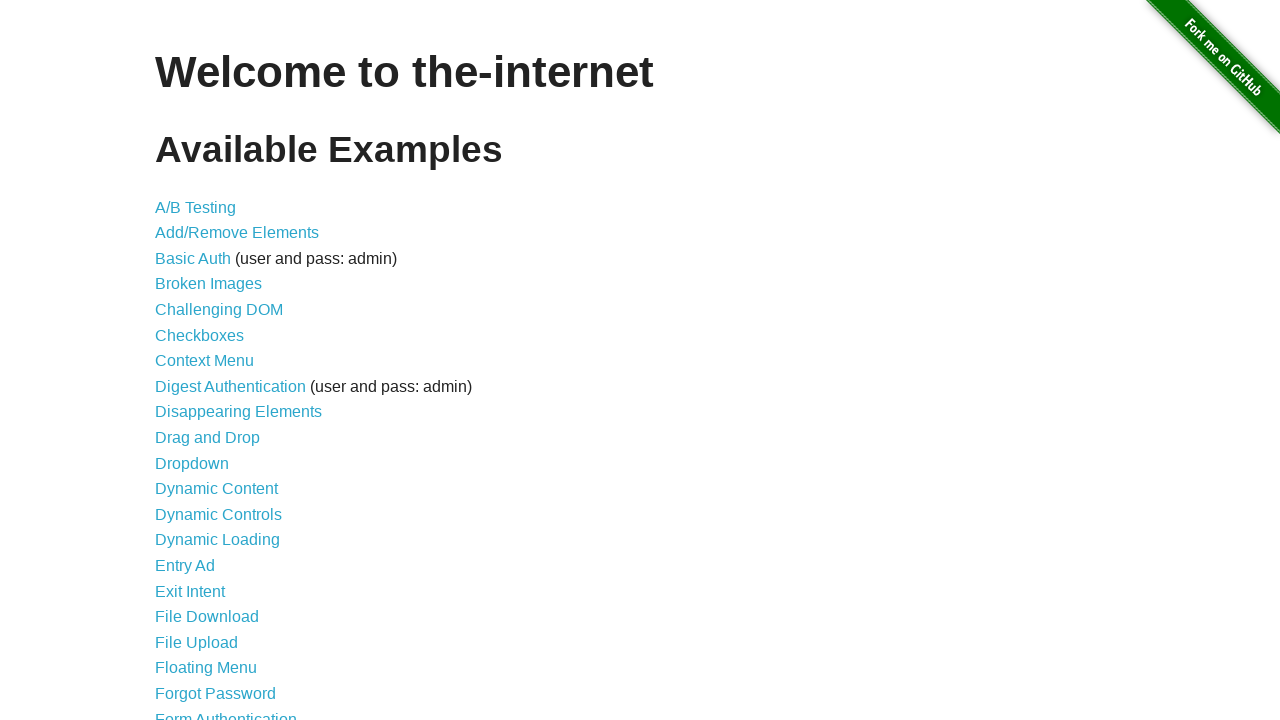

Clicked on Dropdown link at (192, 463) on xpath=//a[.='Dropdown']
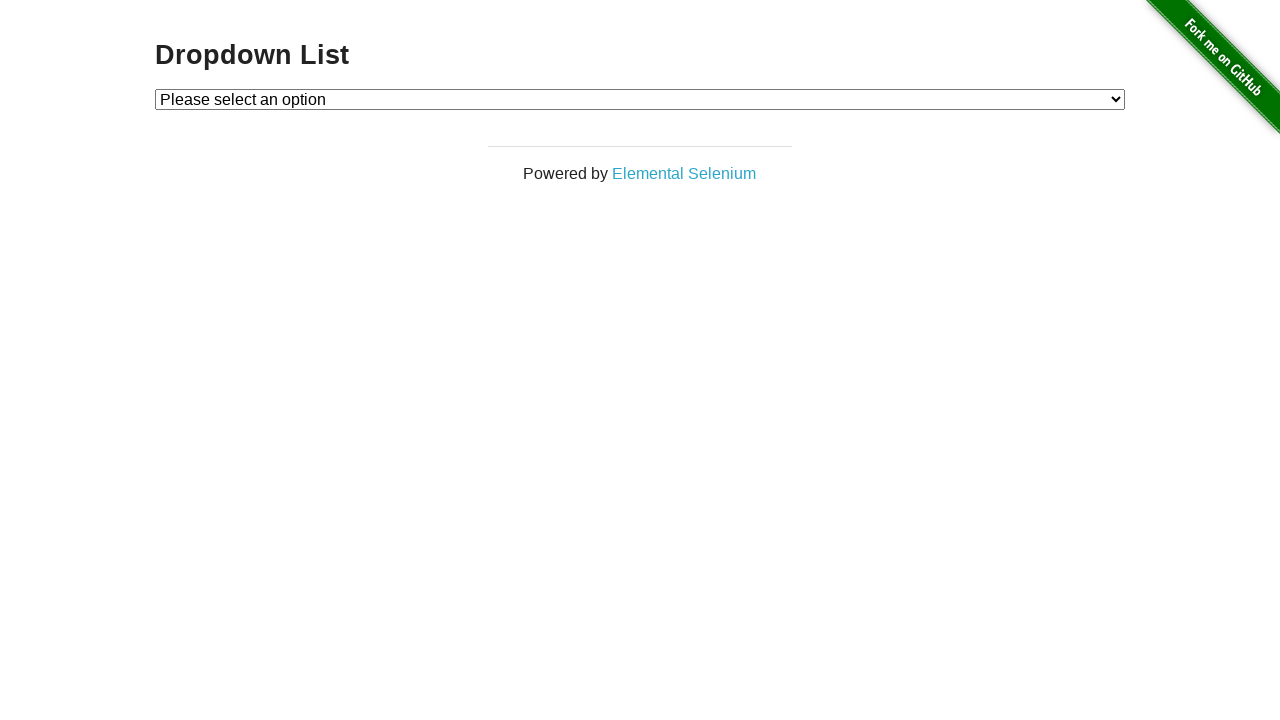

Selected Option 2 from dropdown on //select[@id='dropdown']
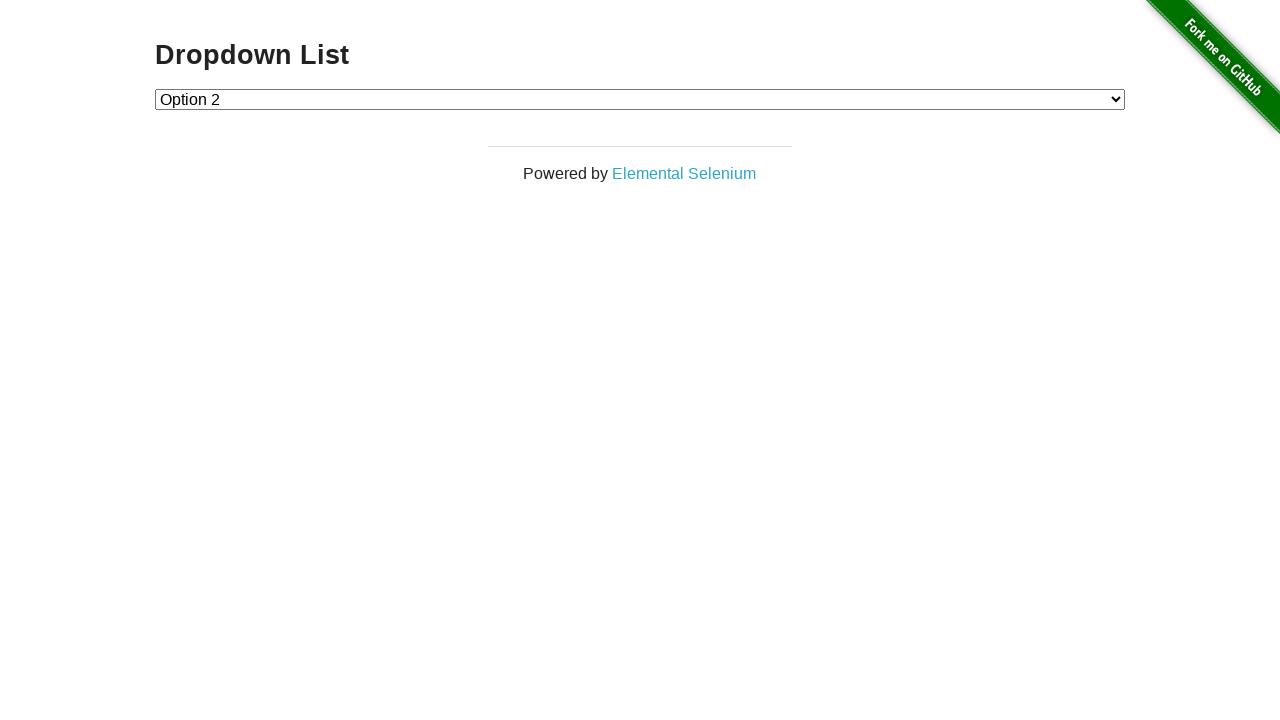

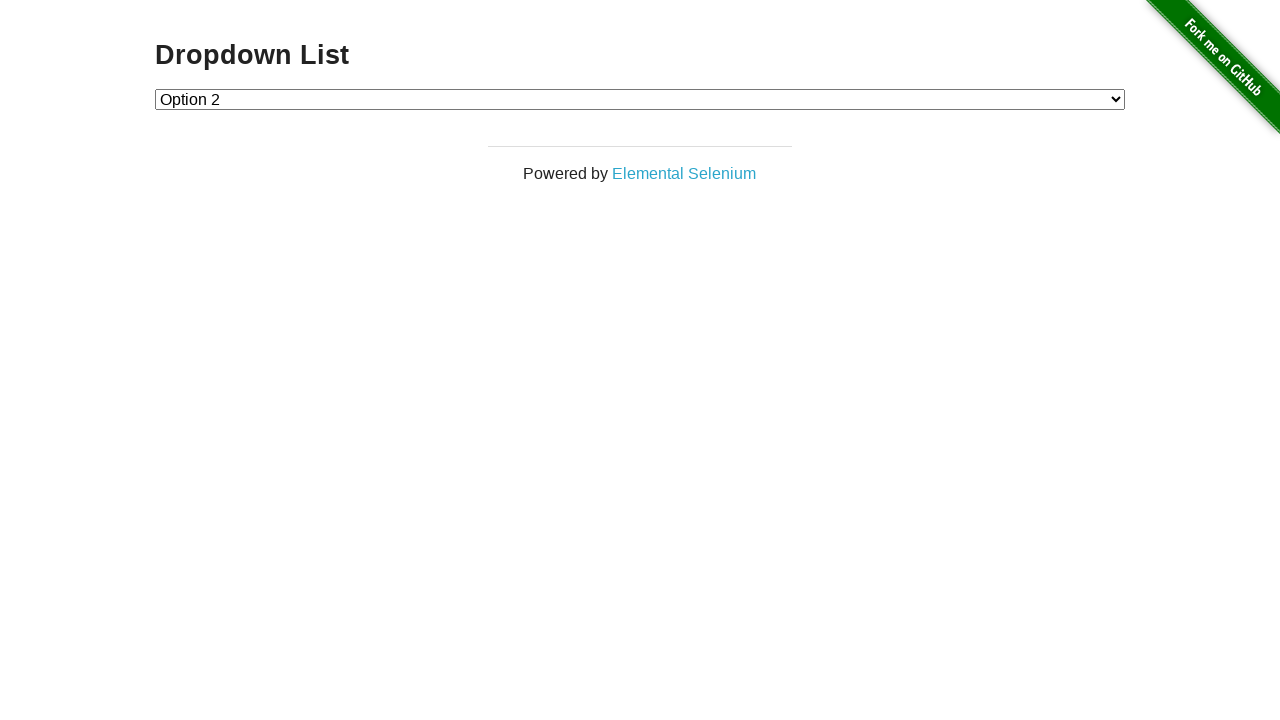